Tests checkbox functionality by randomly clicking day-of-week checkboxes, toggling them on and off, until Friday has been clicked 3 times.

Starting URL: http://samples.gwtproject.org/samples/Showcase/Showcase.html#!CwCheckBox

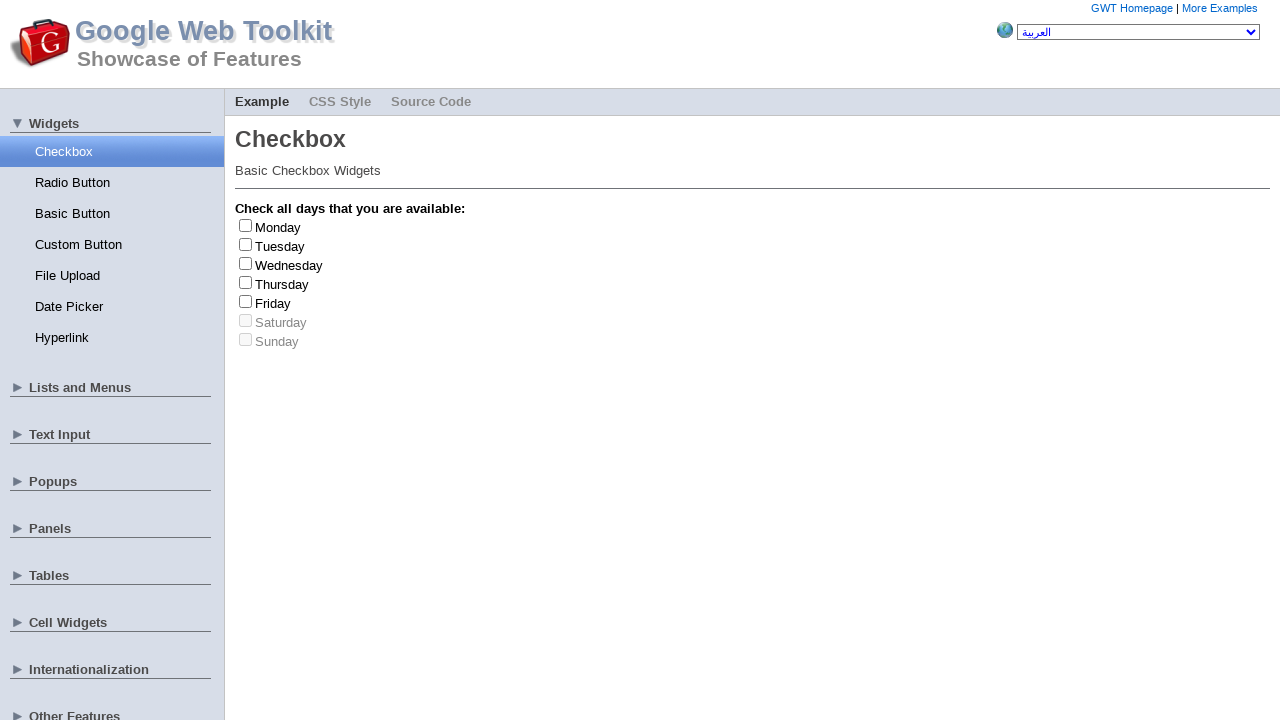

Waited for label elements to load on the page
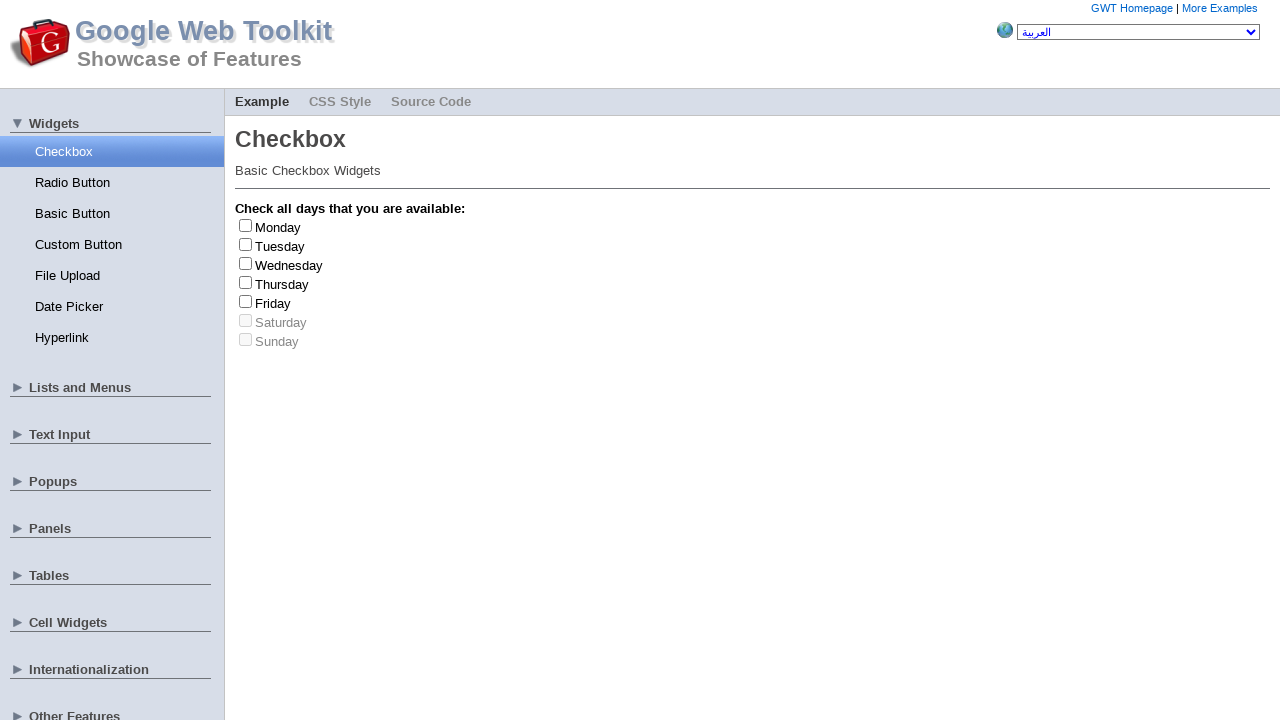

Located all day-of-week checkbox labels
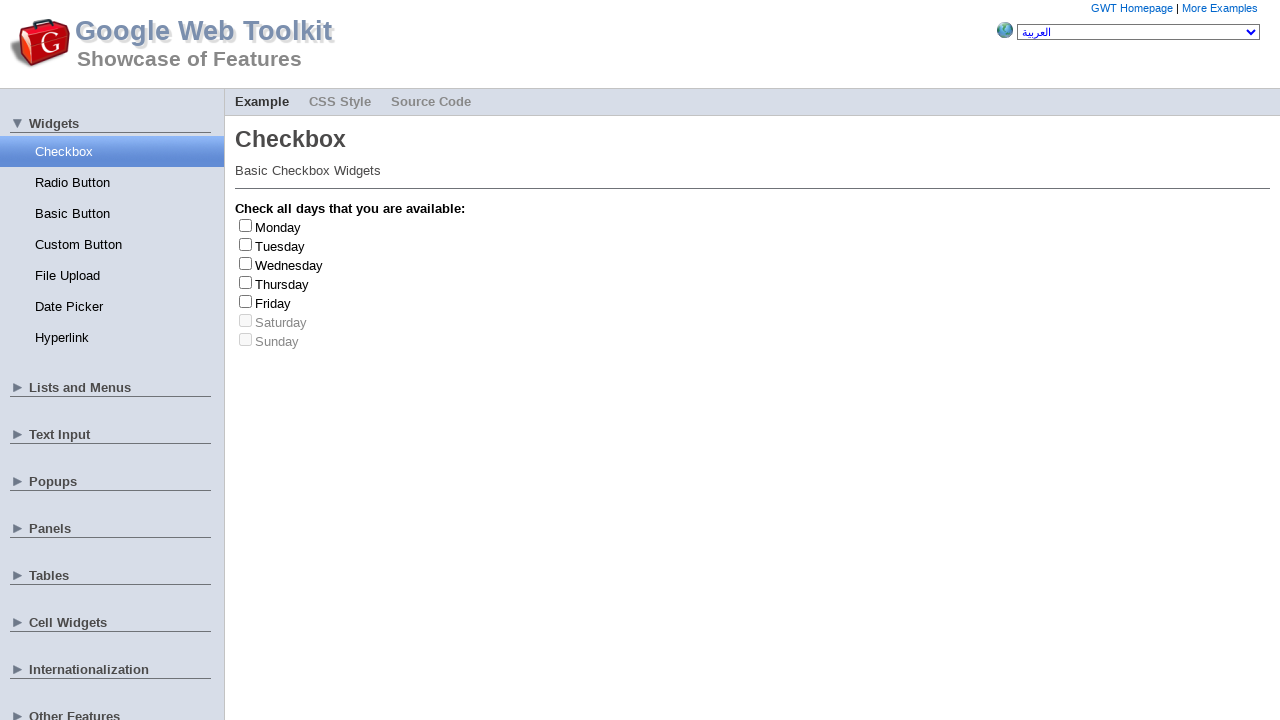

Found 7 checkbox labels
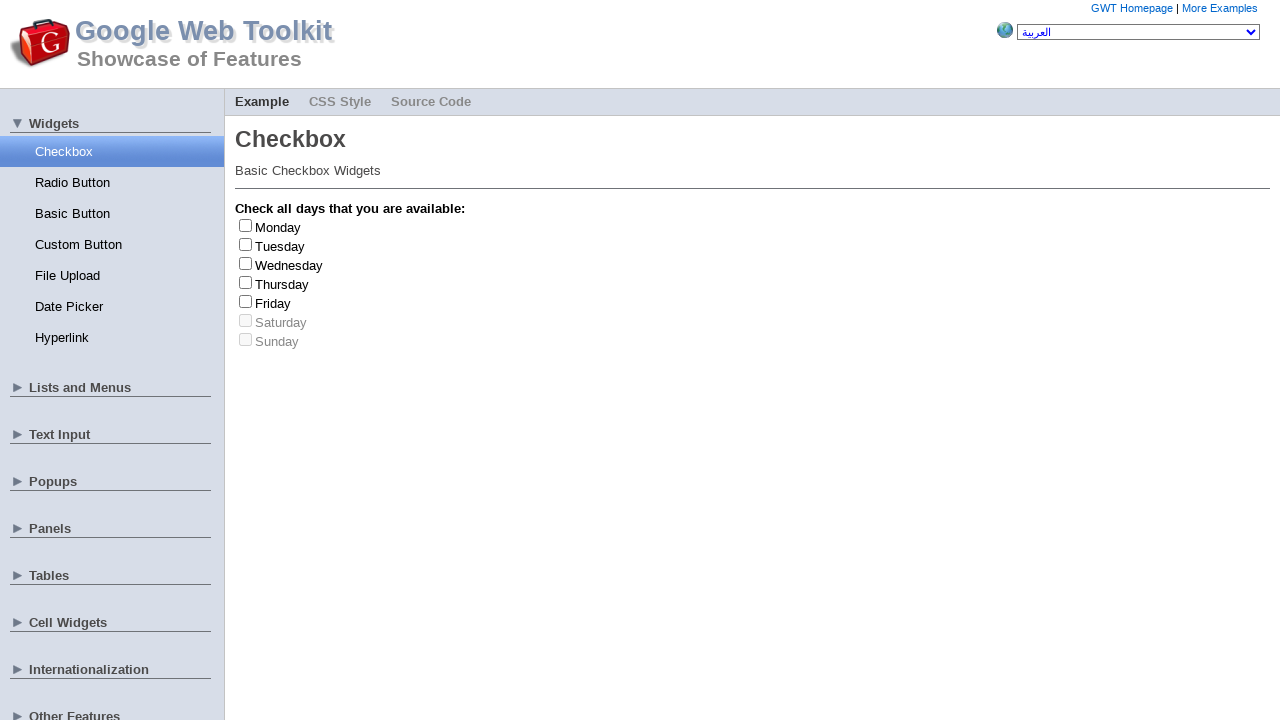

Selected random checkbox at index 6
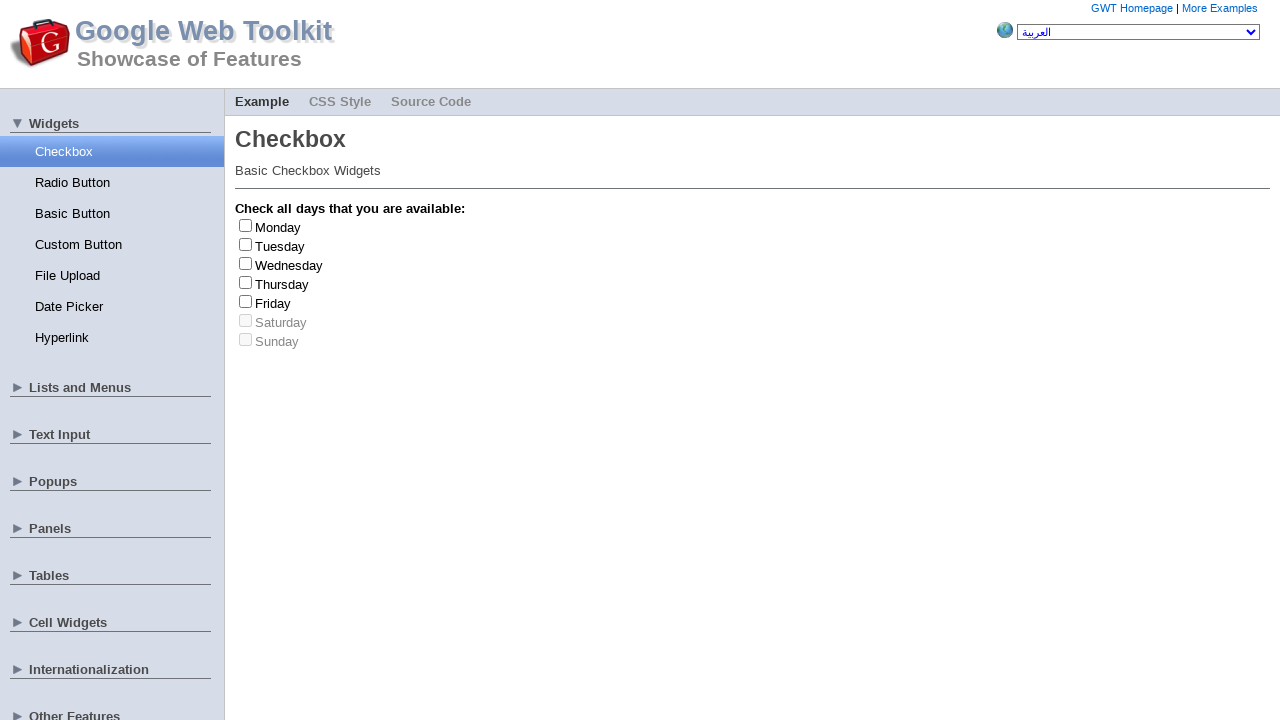

Selected random checkbox at index 4
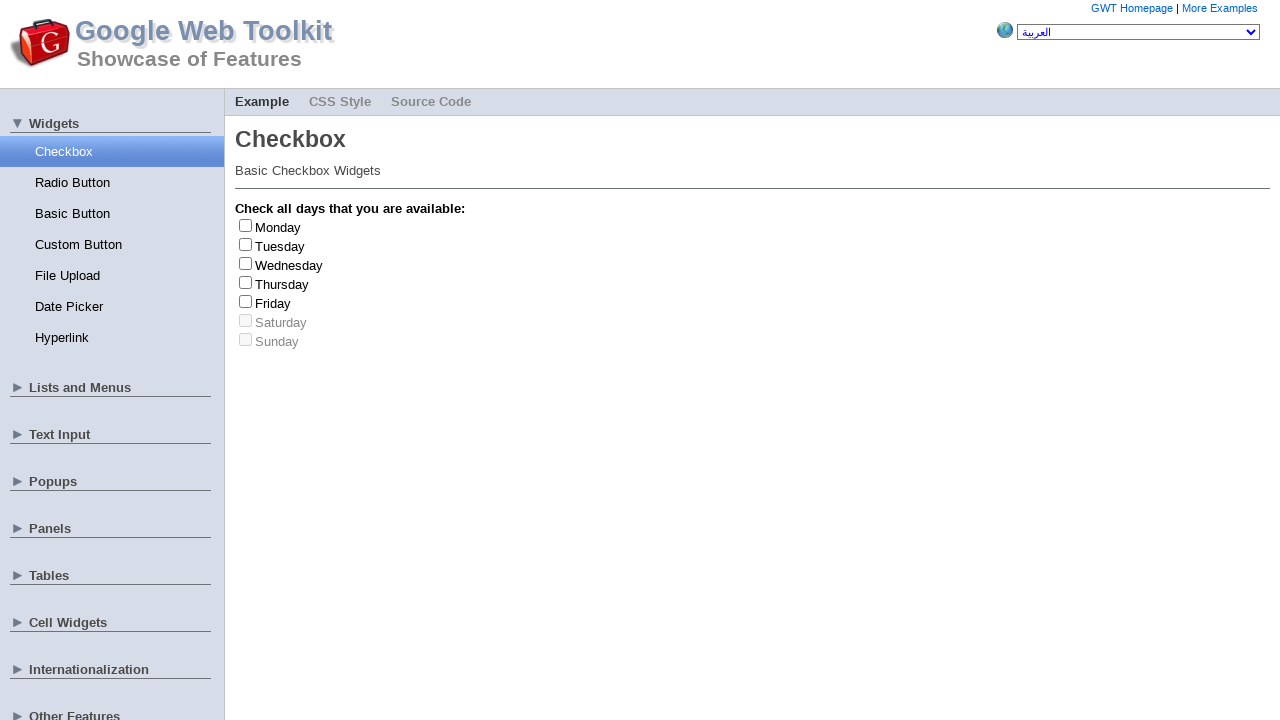

Clicked checkbox at index 4 to toggle it on at (273, 303) on label >> nth=4
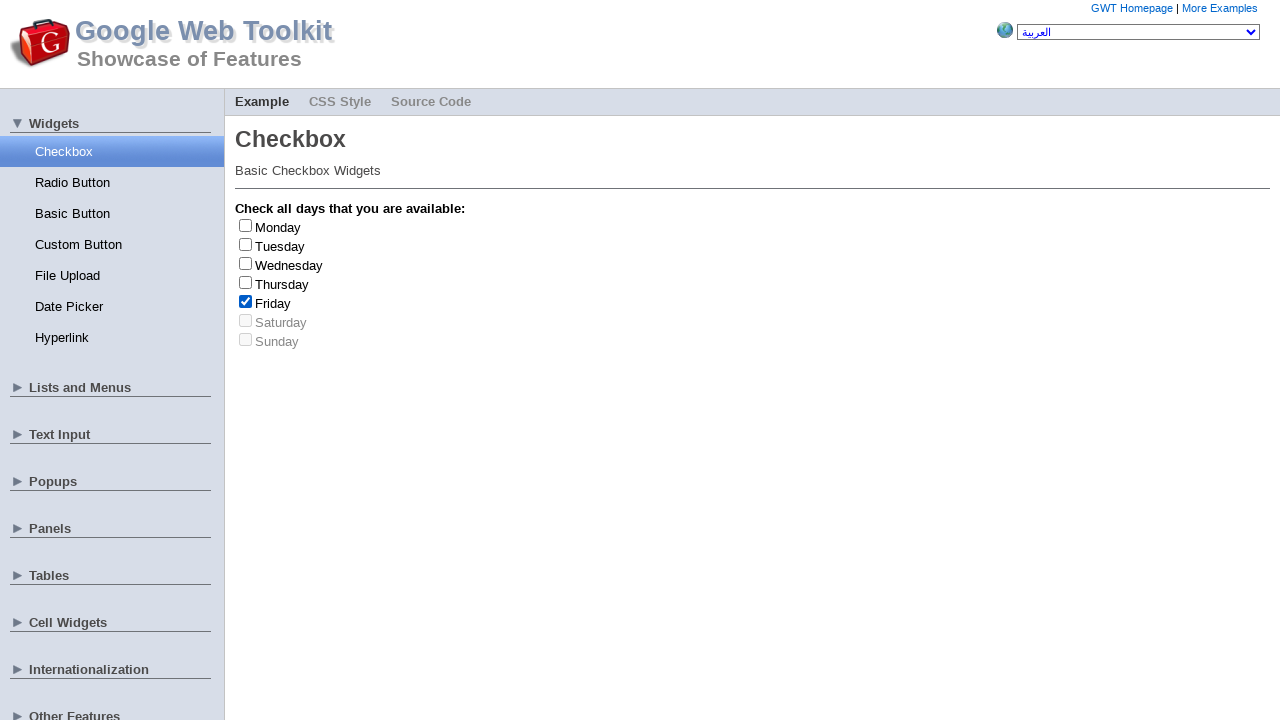

Clicked checkbox at index 4 to toggle it off at (273, 303) on label >> nth=4
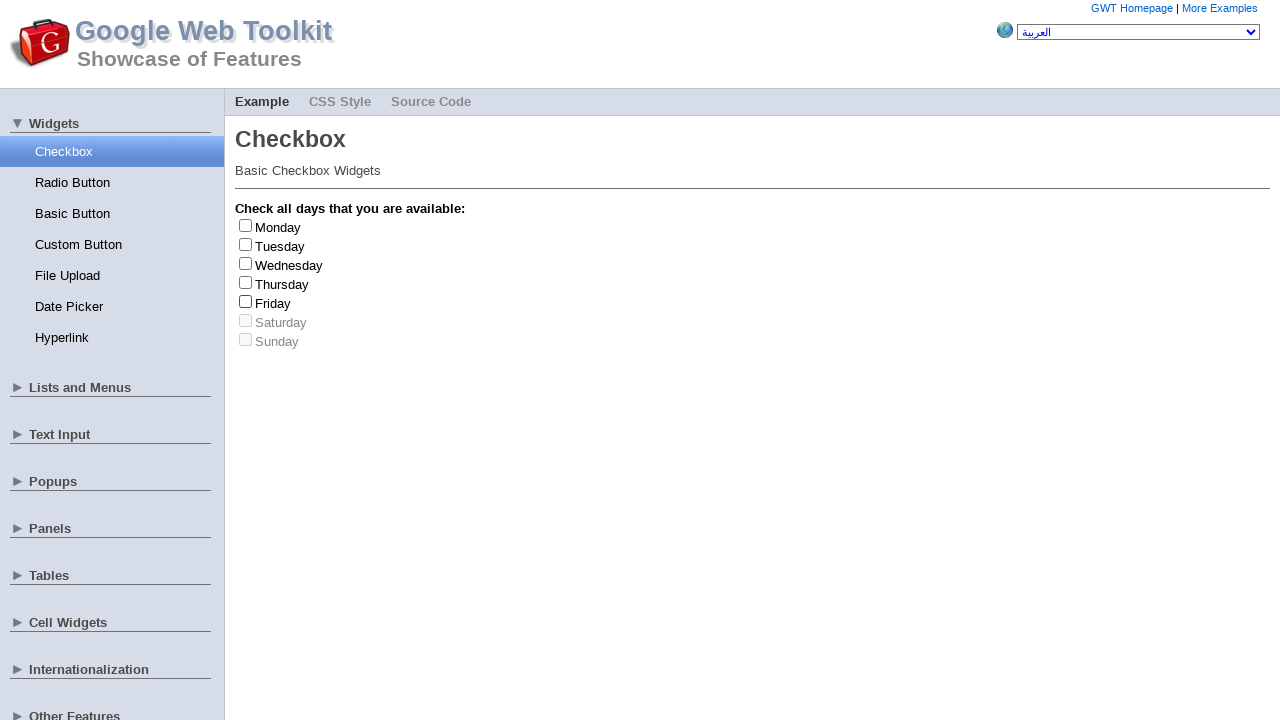

Friday checkbox toggled (count: 1/3)
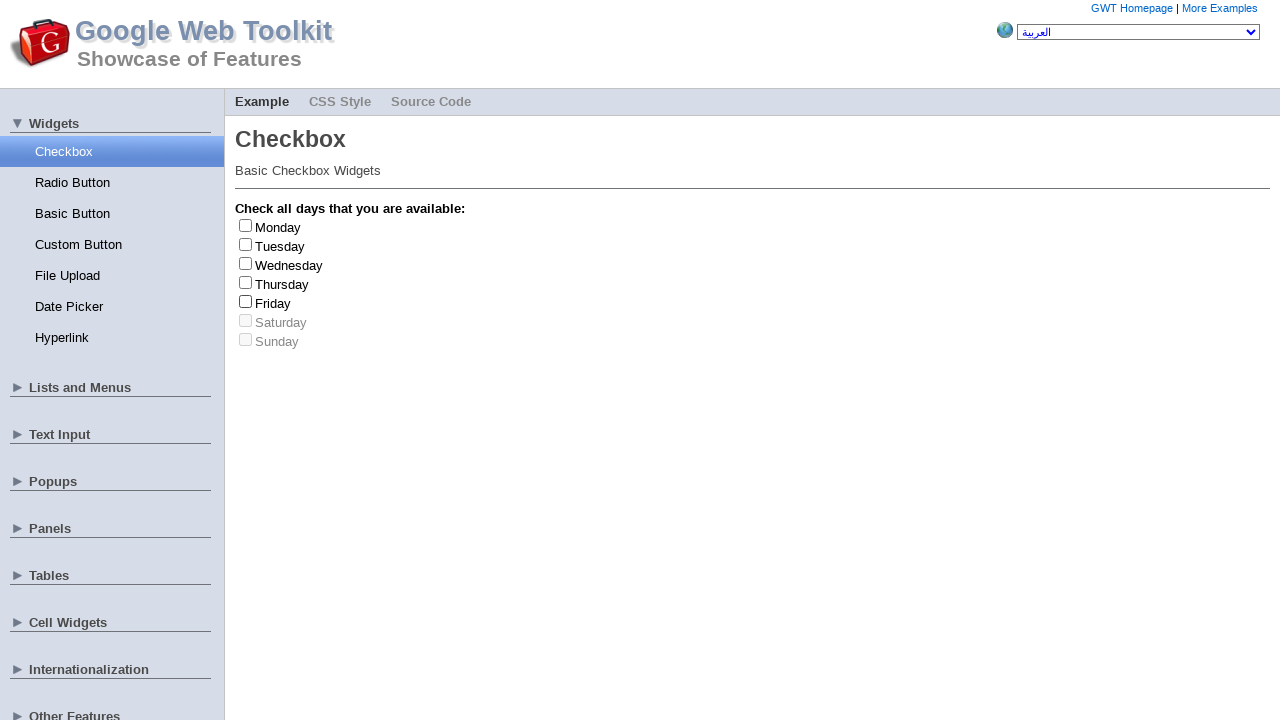

Selected random checkbox at index 0
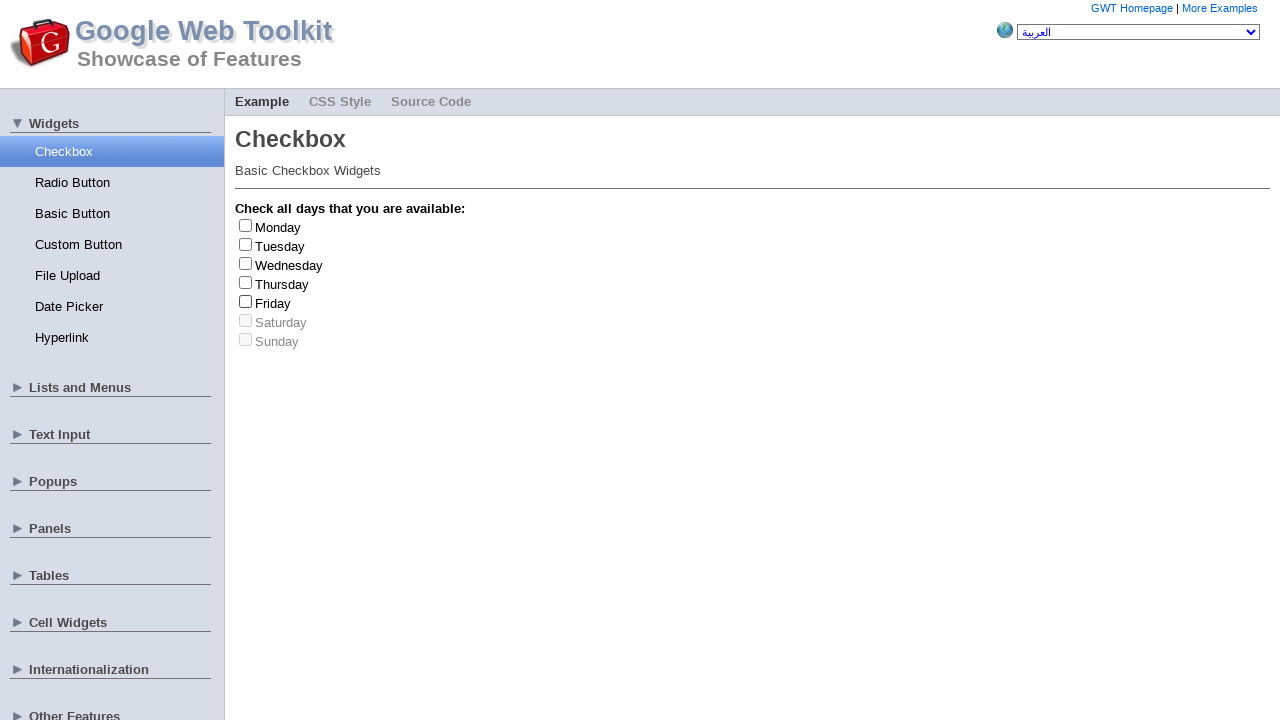

Clicked checkbox at index 0 to toggle it on at (278, 227) on label >> nth=0
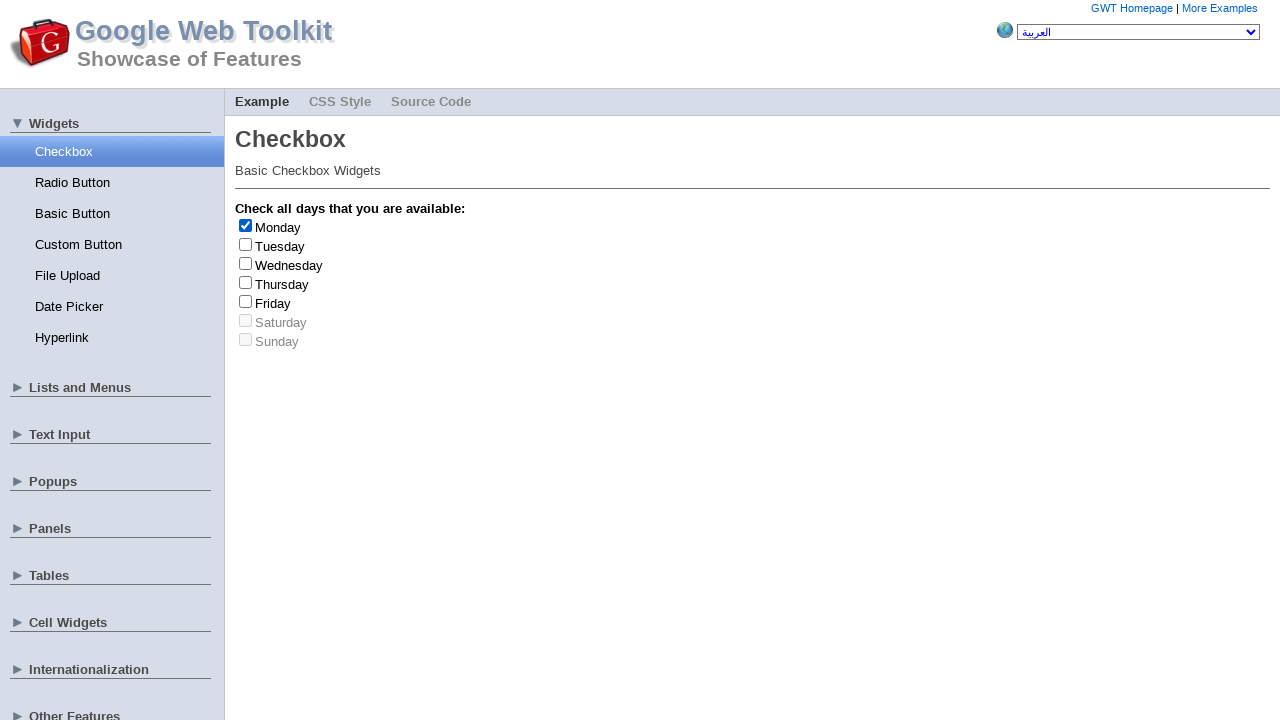

Clicked checkbox at index 0 to toggle it off at (278, 227) on label >> nth=0
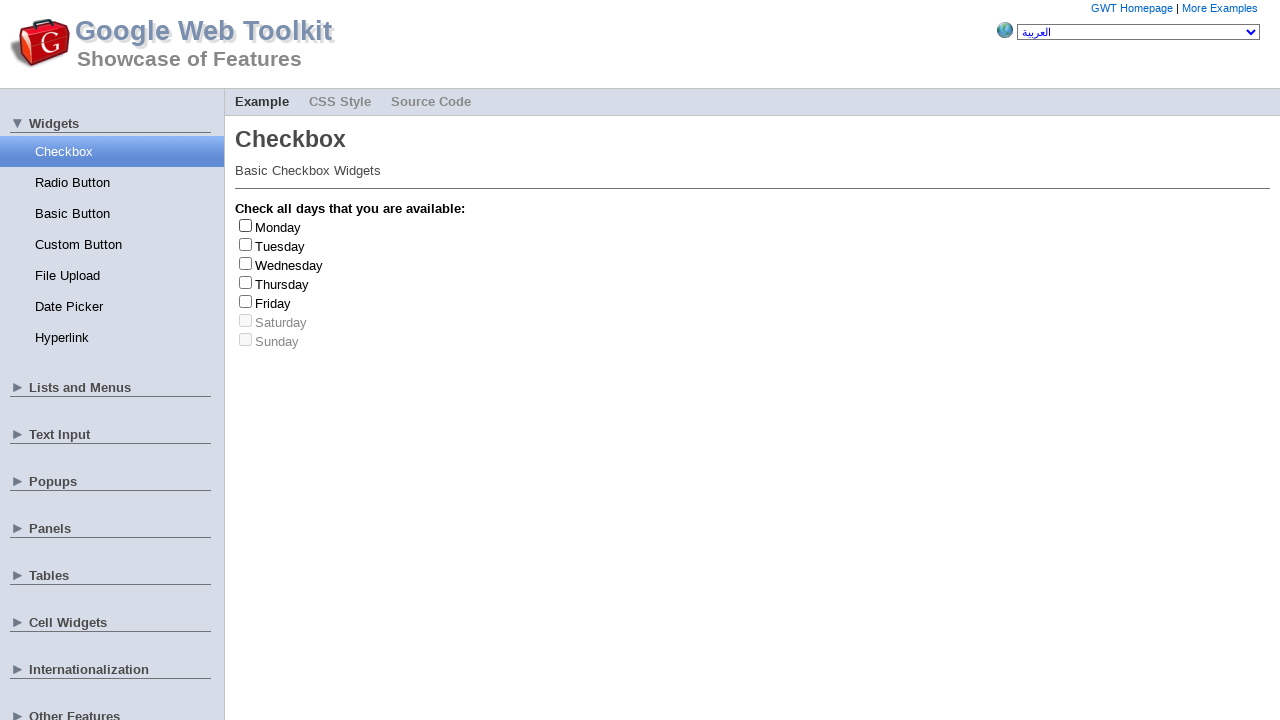

Selected random checkbox at index 4
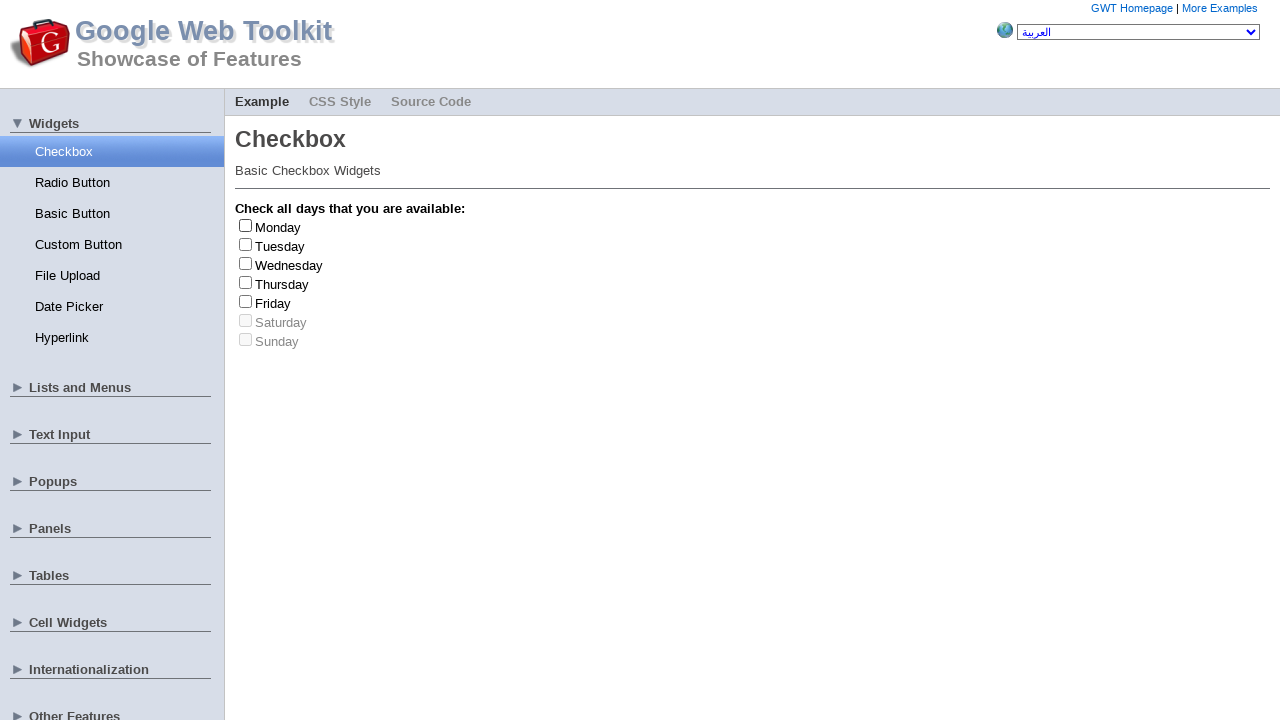

Clicked checkbox at index 4 to toggle it on at (273, 303) on label >> nth=4
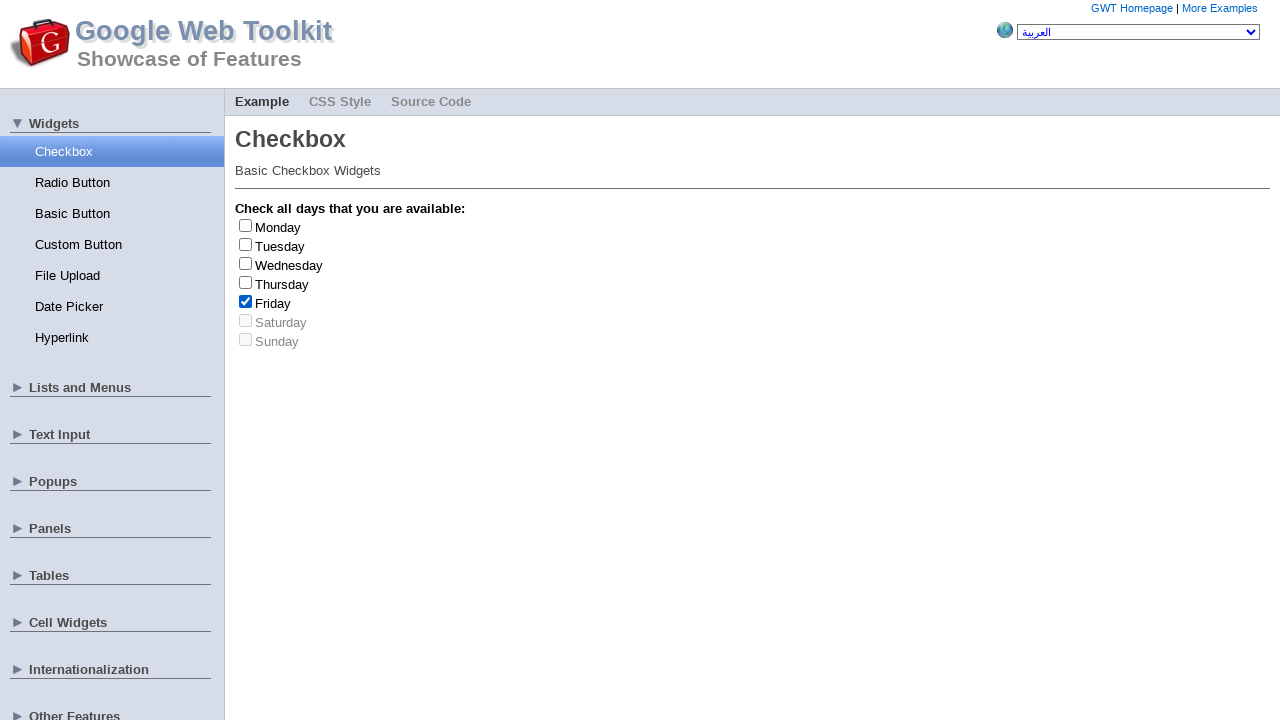

Clicked checkbox at index 4 to toggle it off at (273, 303) on label >> nth=4
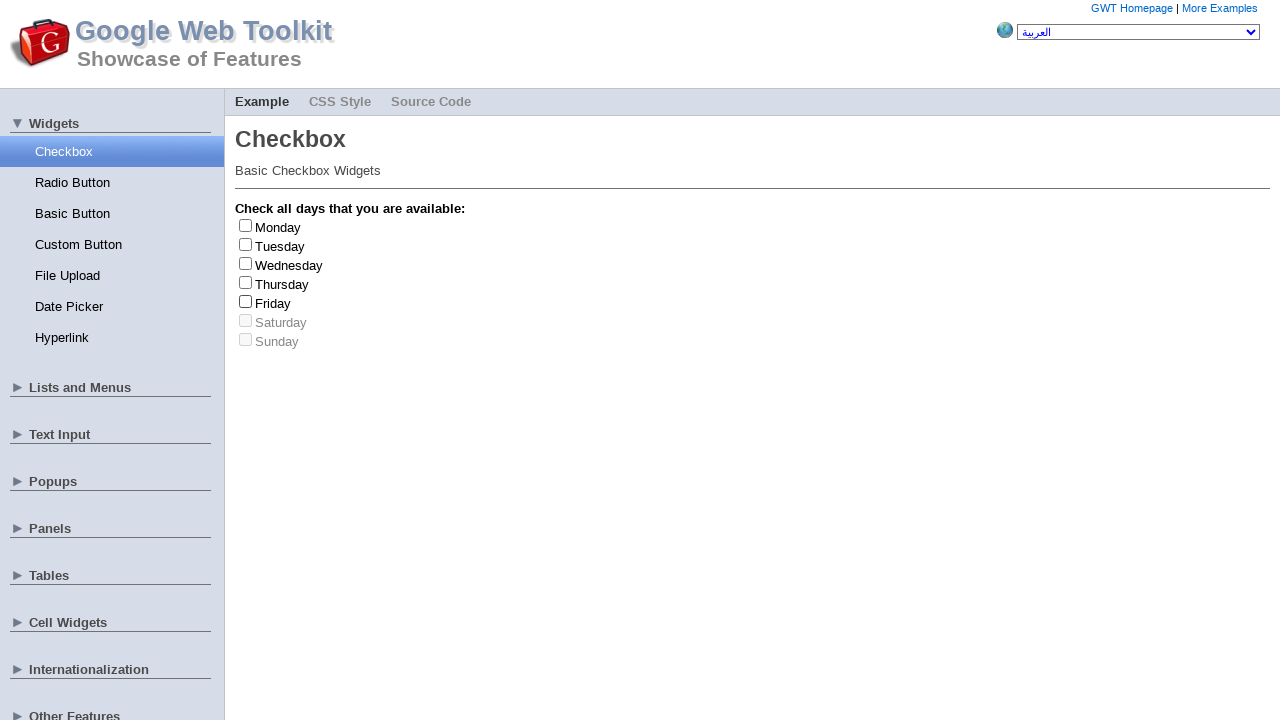

Friday checkbox toggled (count: 2/3)
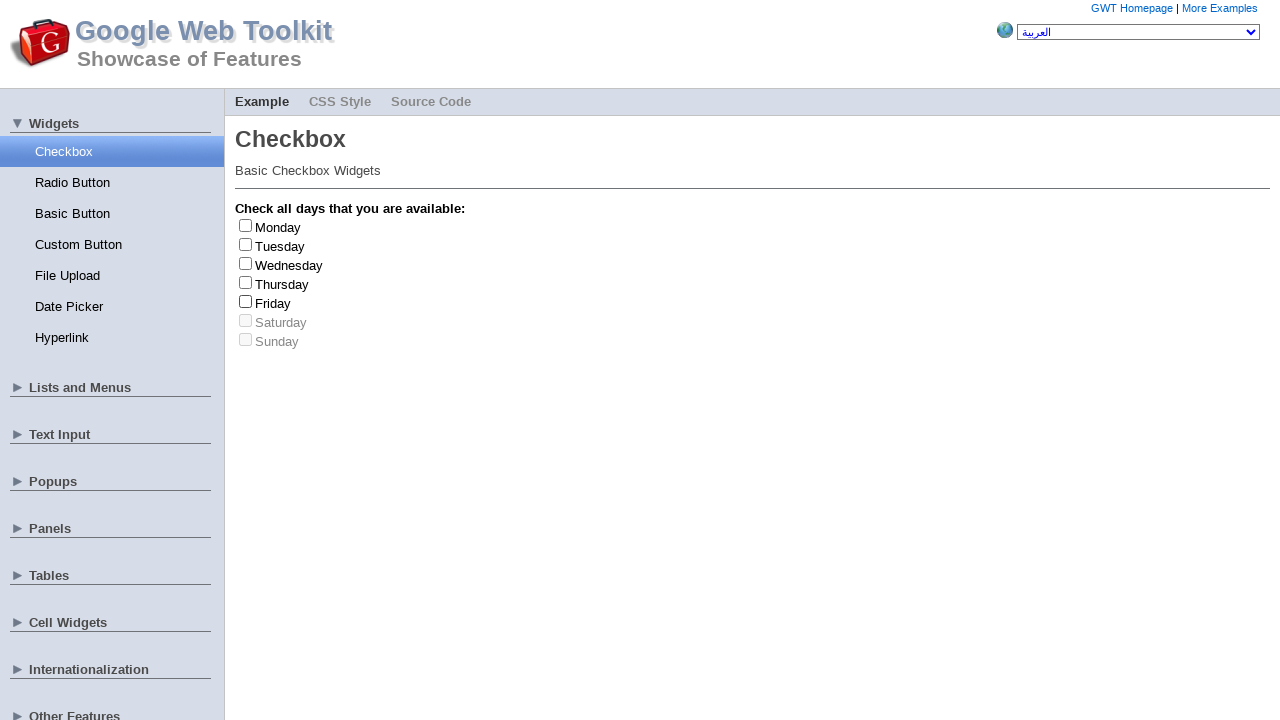

Selected random checkbox at index 5
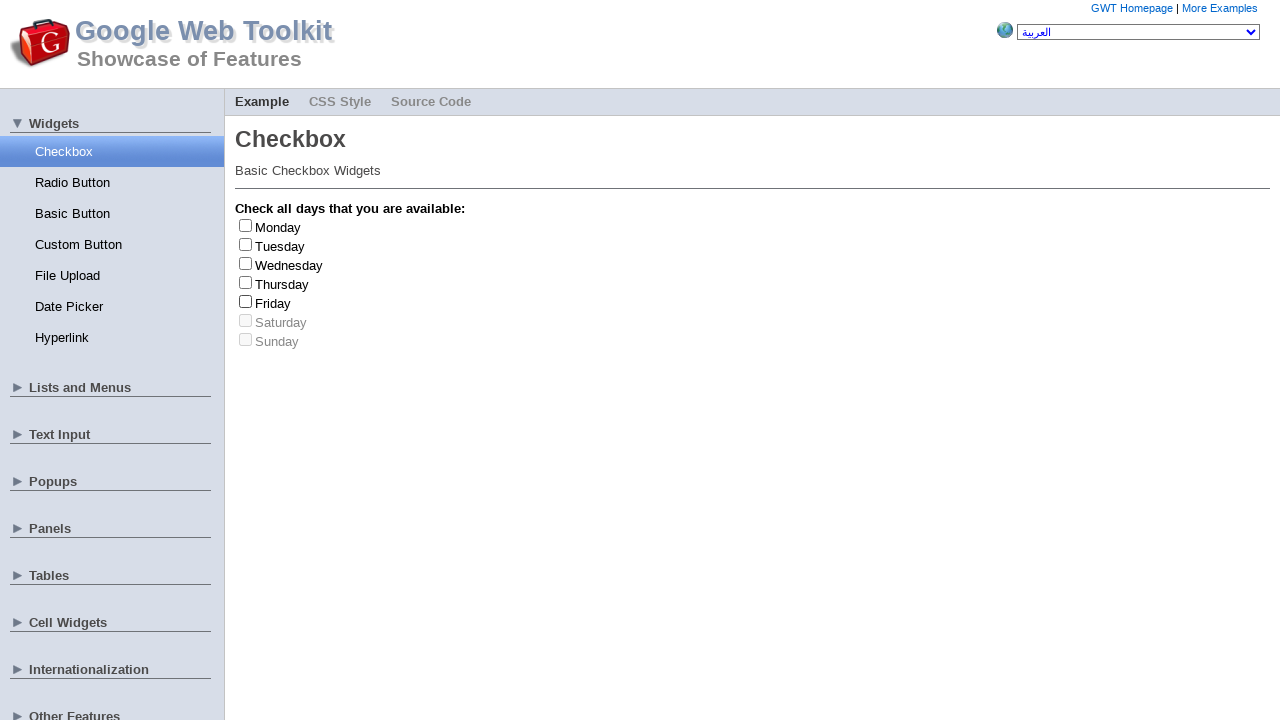

Selected random checkbox at index 0
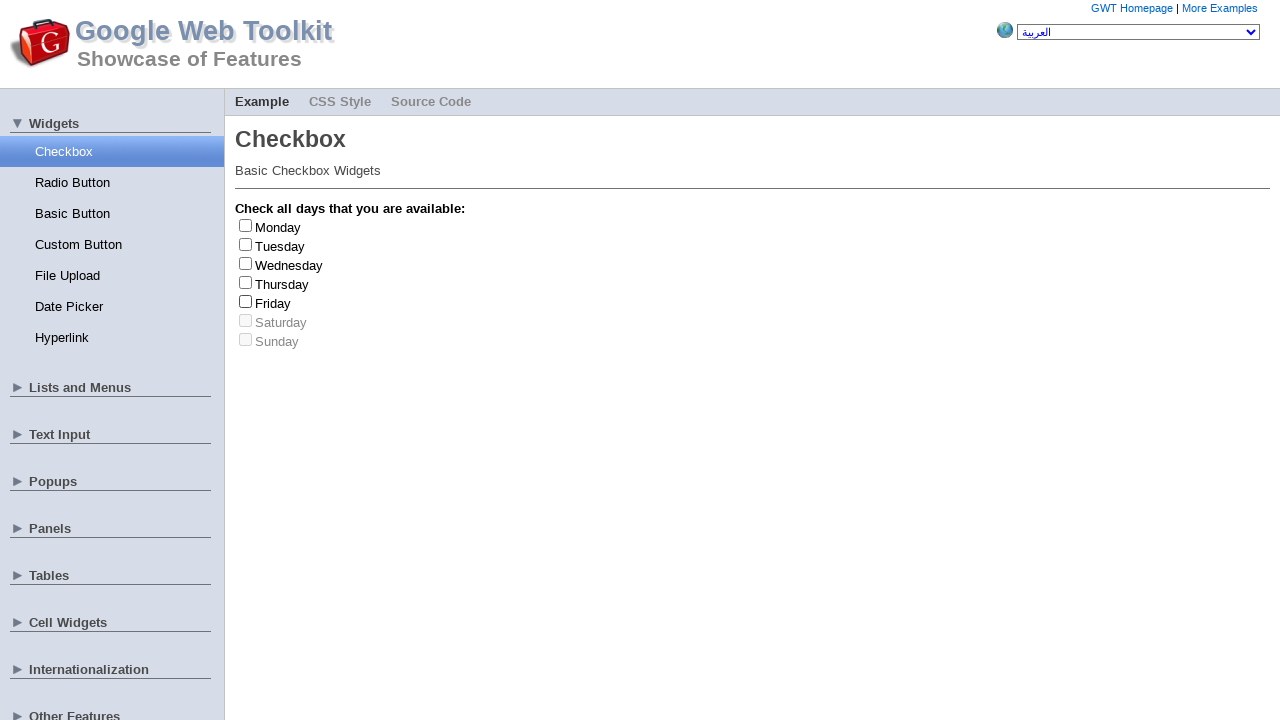

Clicked checkbox at index 0 to toggle it on at (278, 227) on label >> nth=0
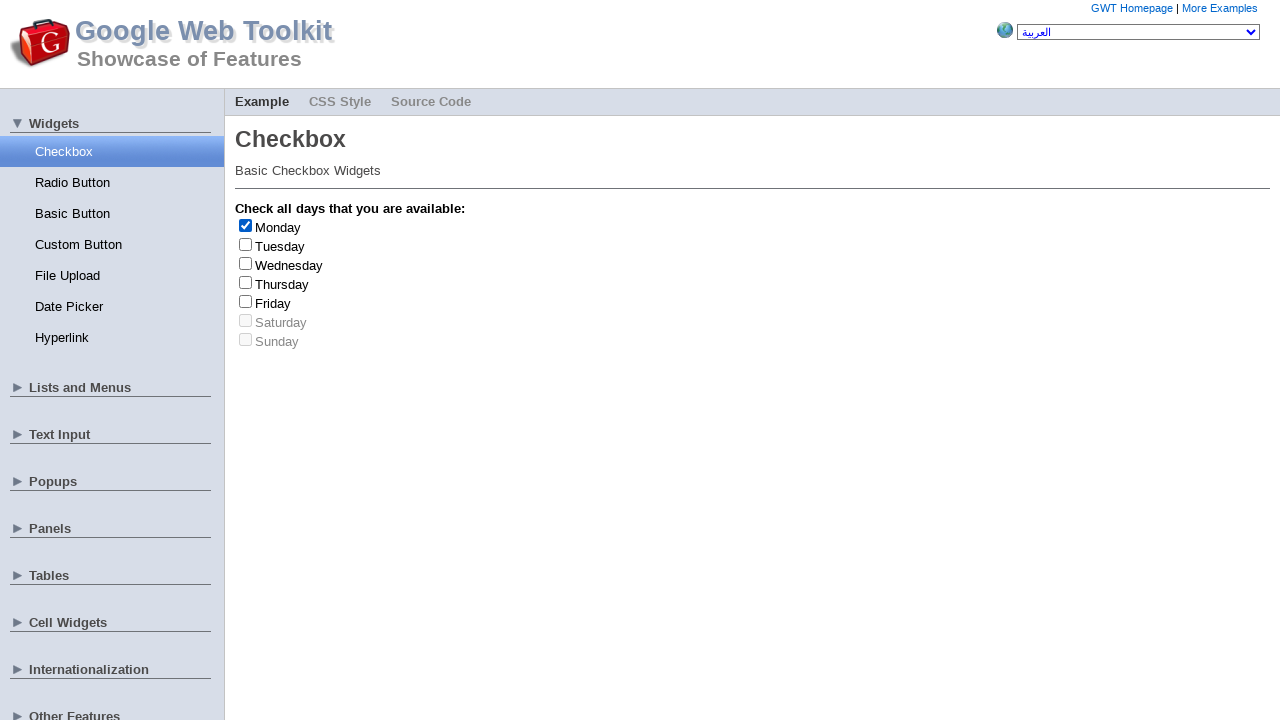

Clicked checkbox at index 0 to toggle it off at (278, 227) on label >> nth=0
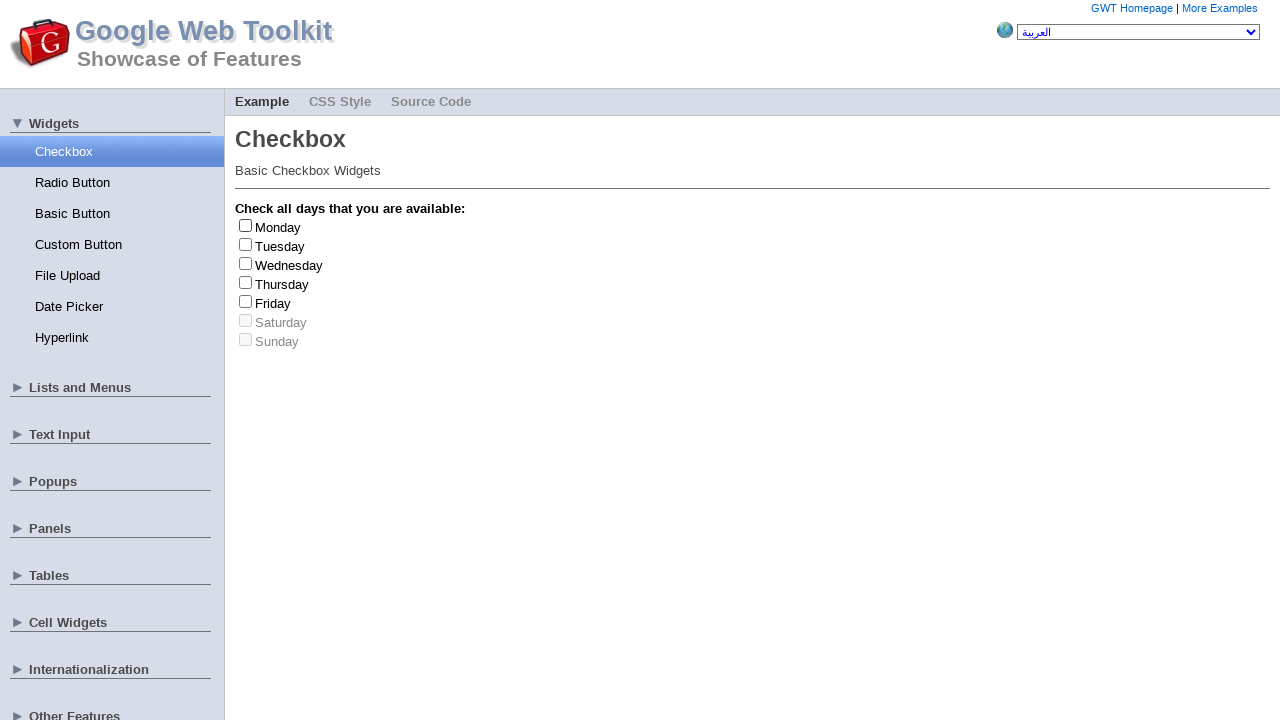

Selected random checkbox at index 6
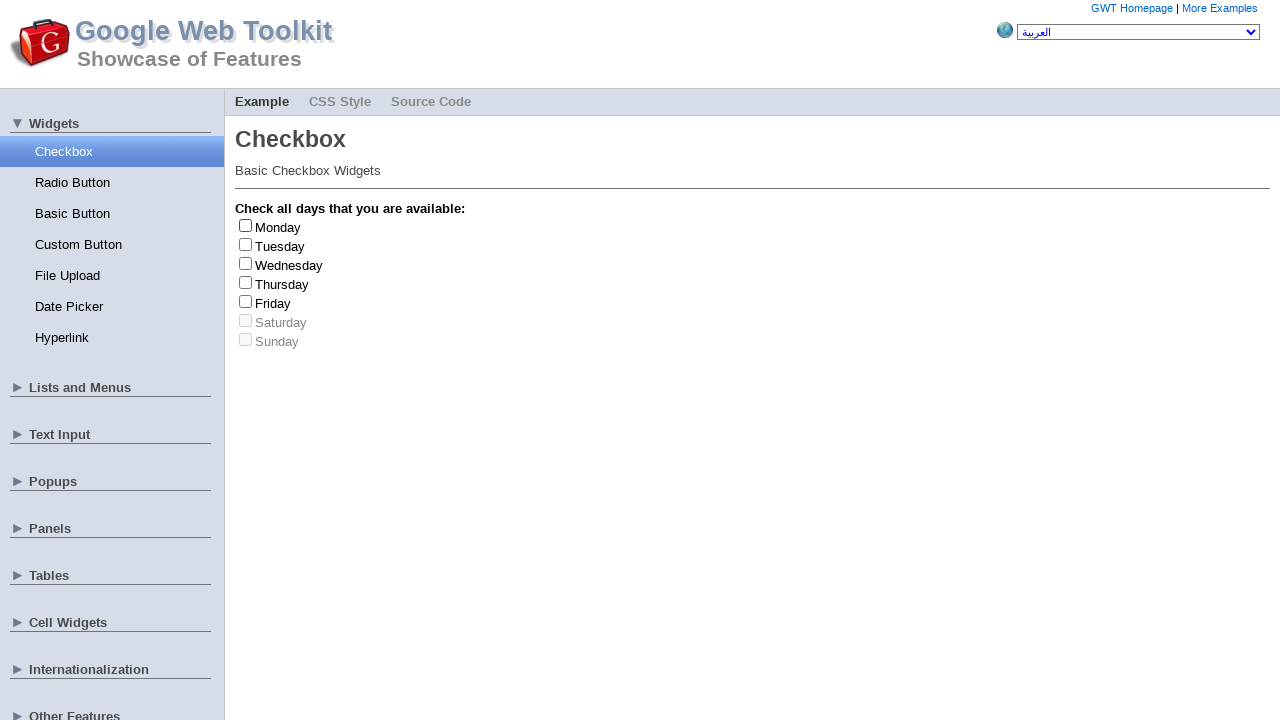

Selected random checkbox at index 2
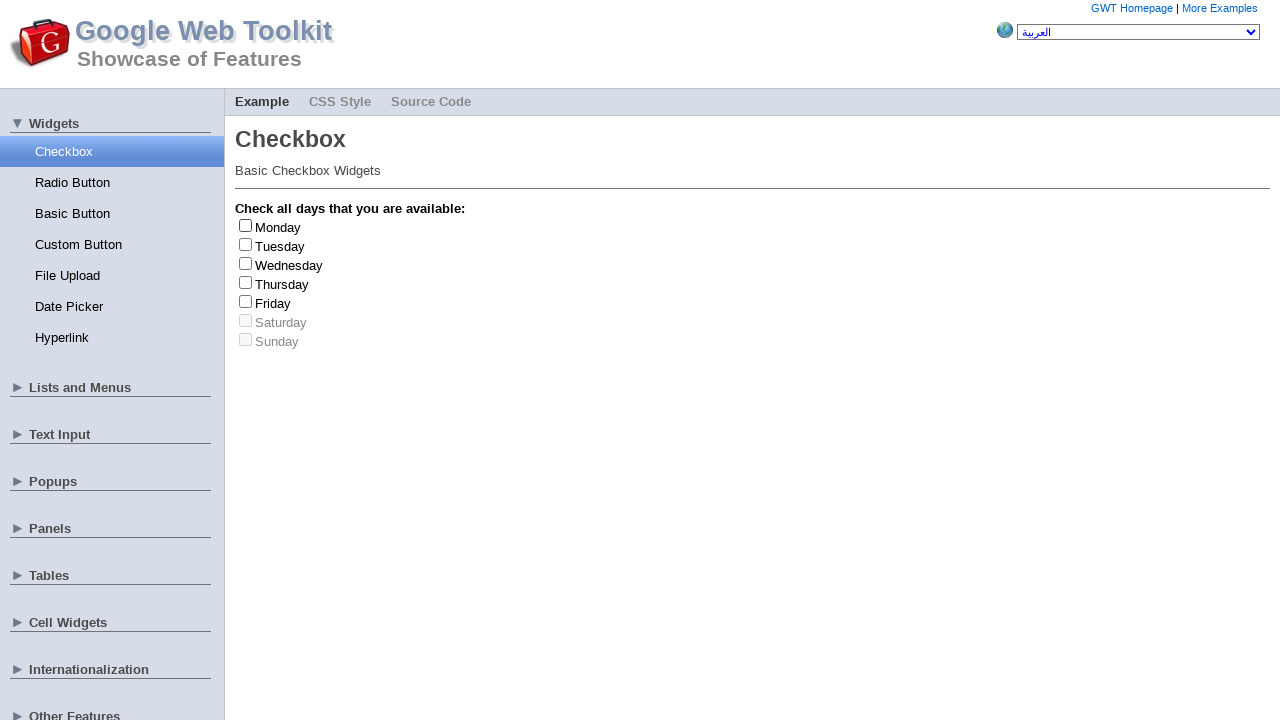

Clicked checkbox at index 2 to toggle it on at (289, 265) on label >> nth=2
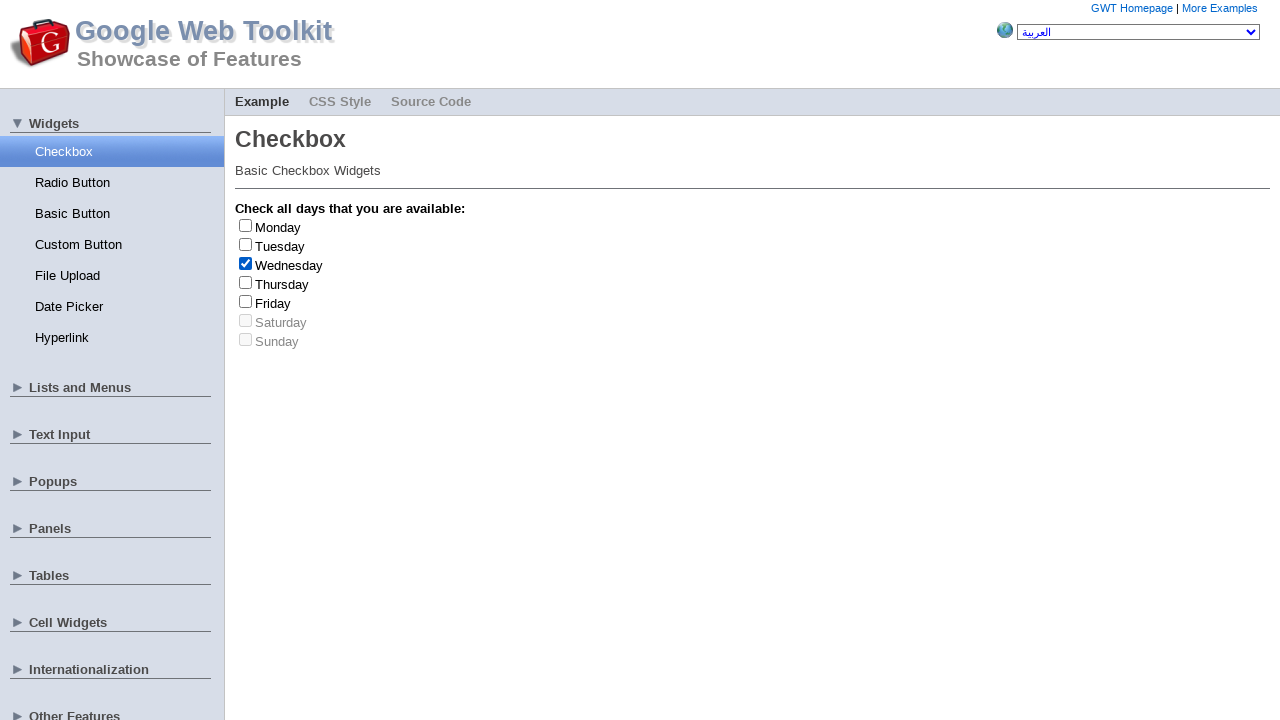

Clicked checkbox at index 2 to toggle it off at (289, 265) on label >> nth=2
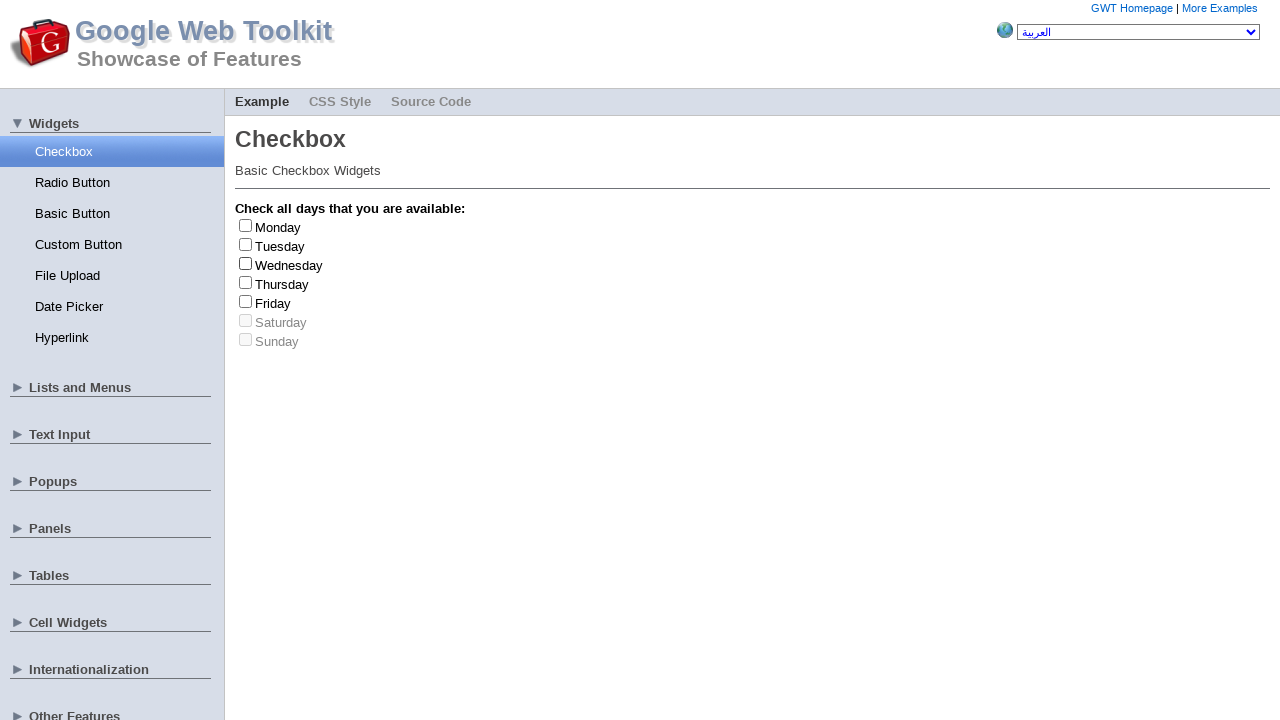

Selected random checkbox at index 3
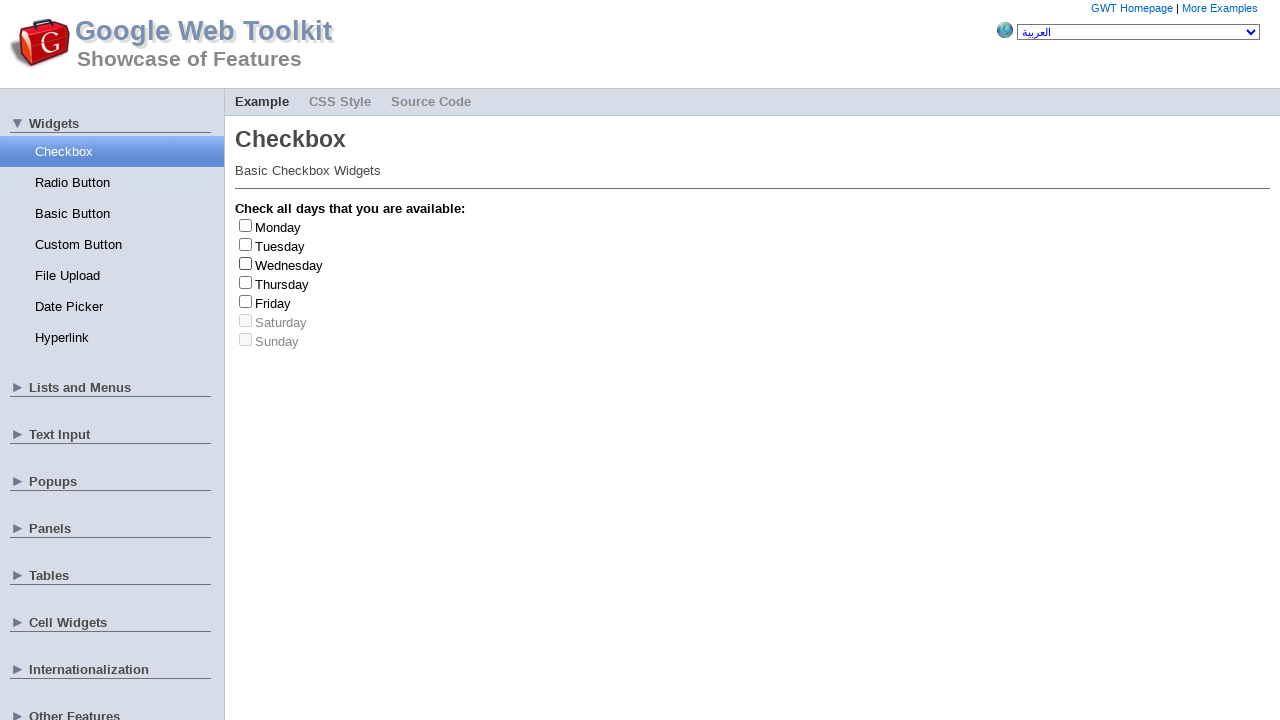

Clicked checkbox at index 3 to toggle it on at (282, 284) on label >> nth=3
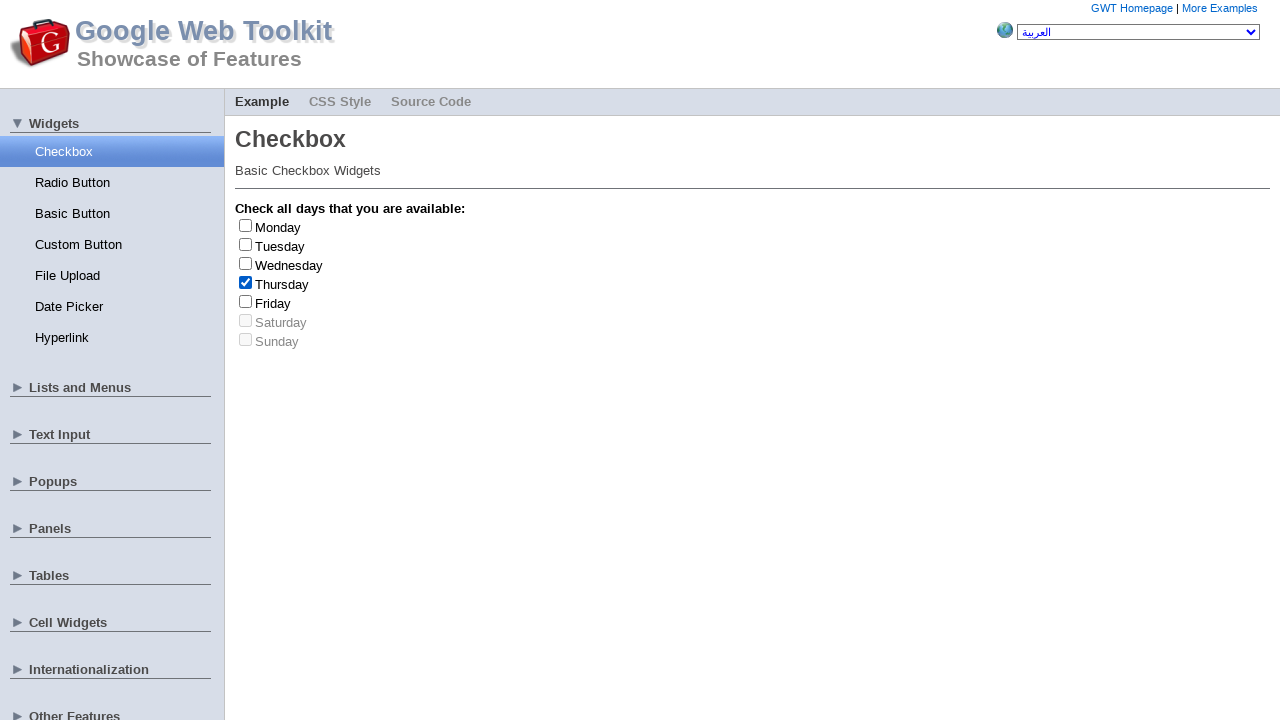

Clicked checkbox at index 3 to toggle it off at (282, 284) on label >> nth=3
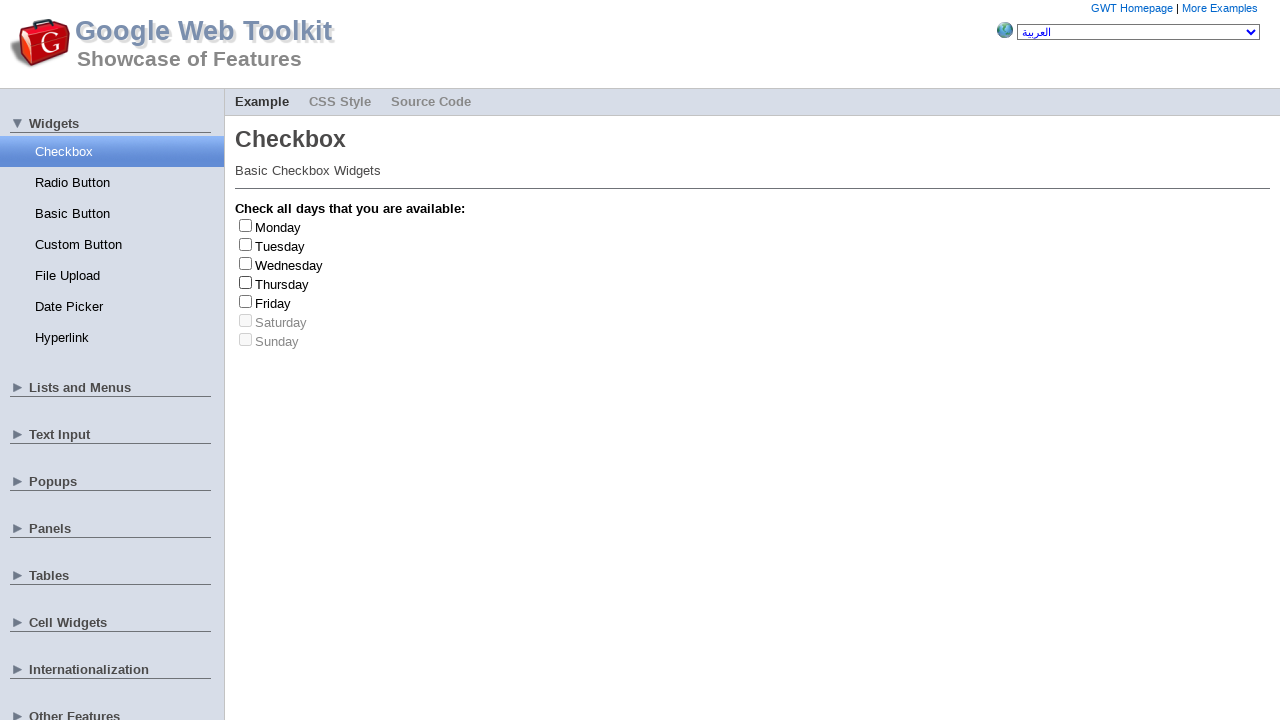

Selected random checkbox at index 1
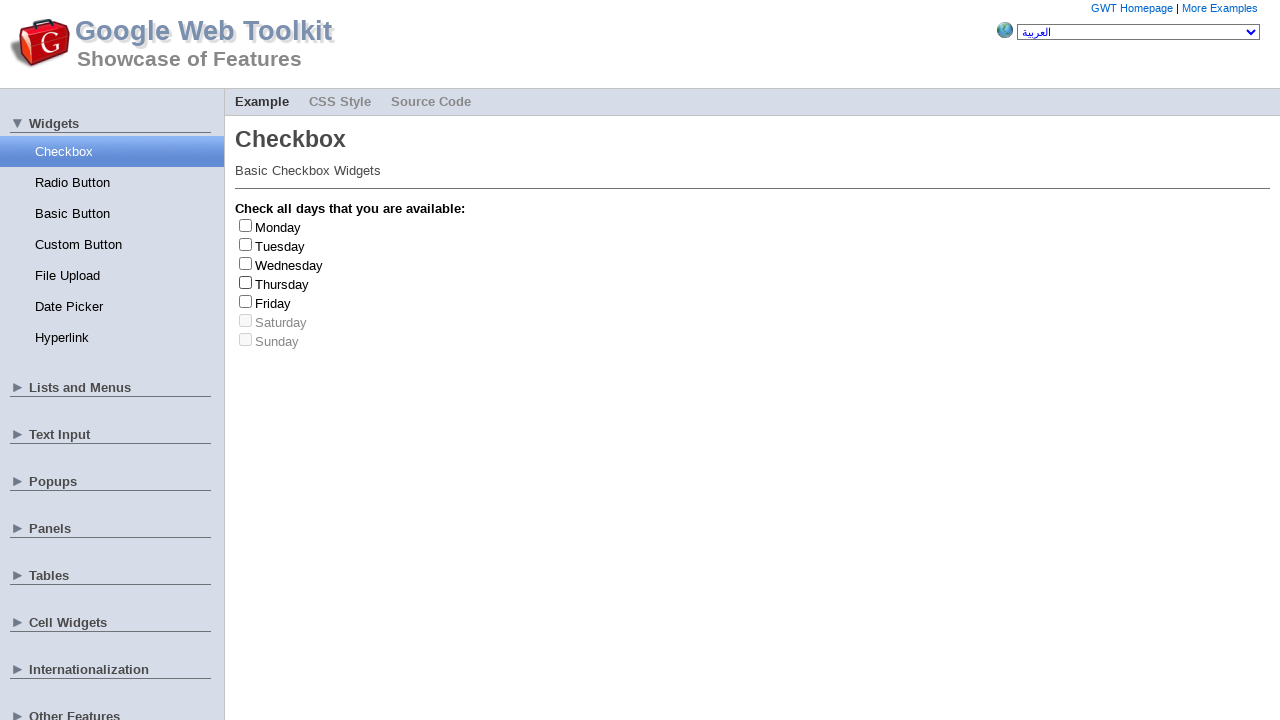

Clicked checkbox at index 1 to toggle it on at (280, 246) on label >> nth=1
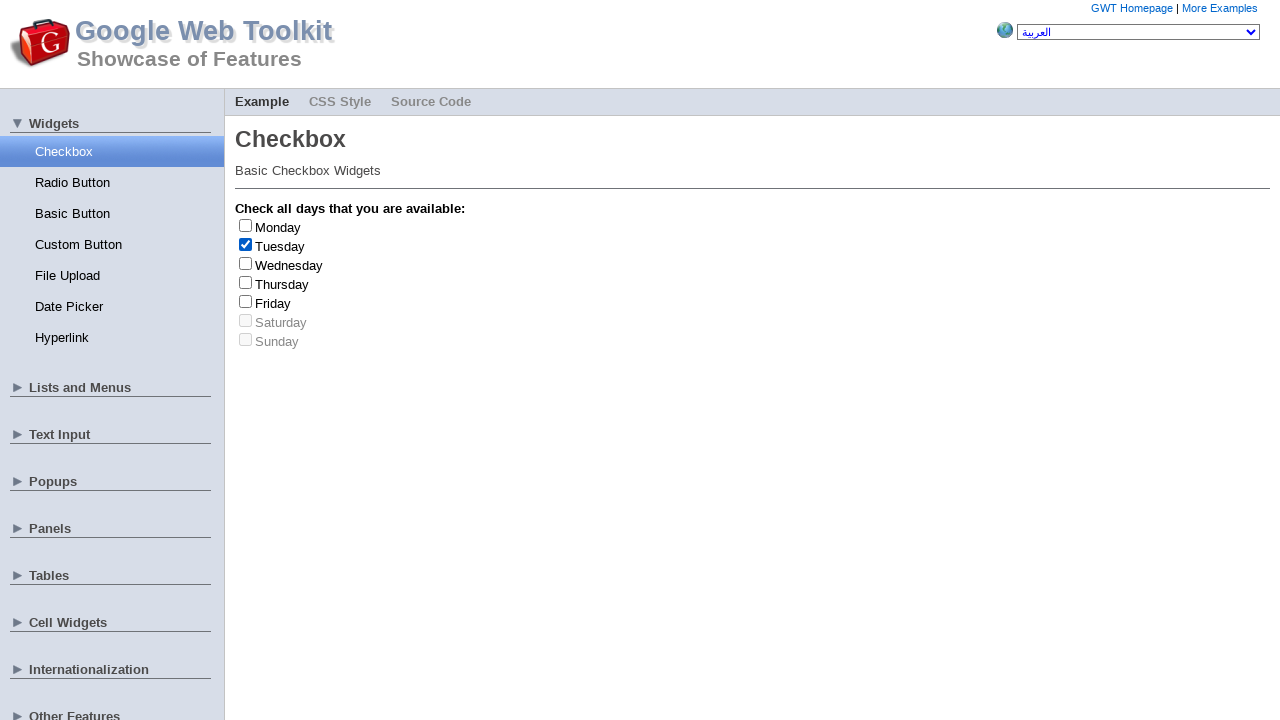

Clicked checkbox at index 1 to toggle it off at (280, 246) on label >> nth=1
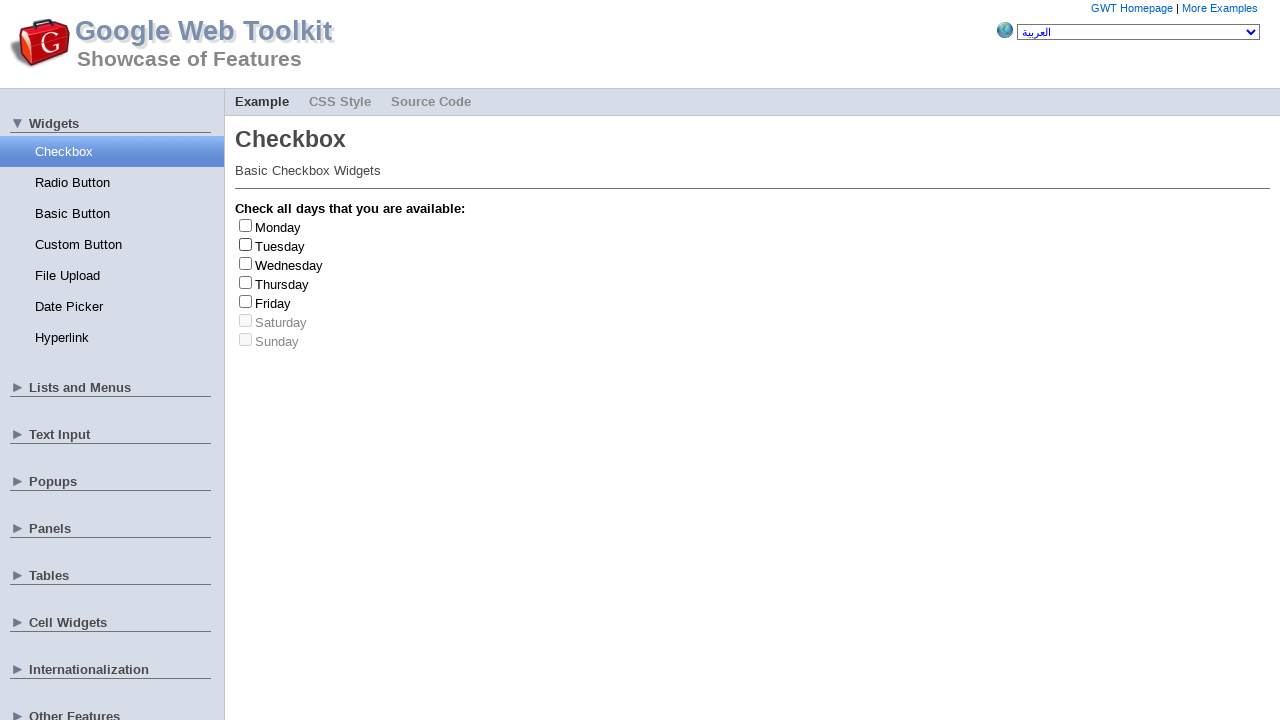

Selected random checkbox at index 5
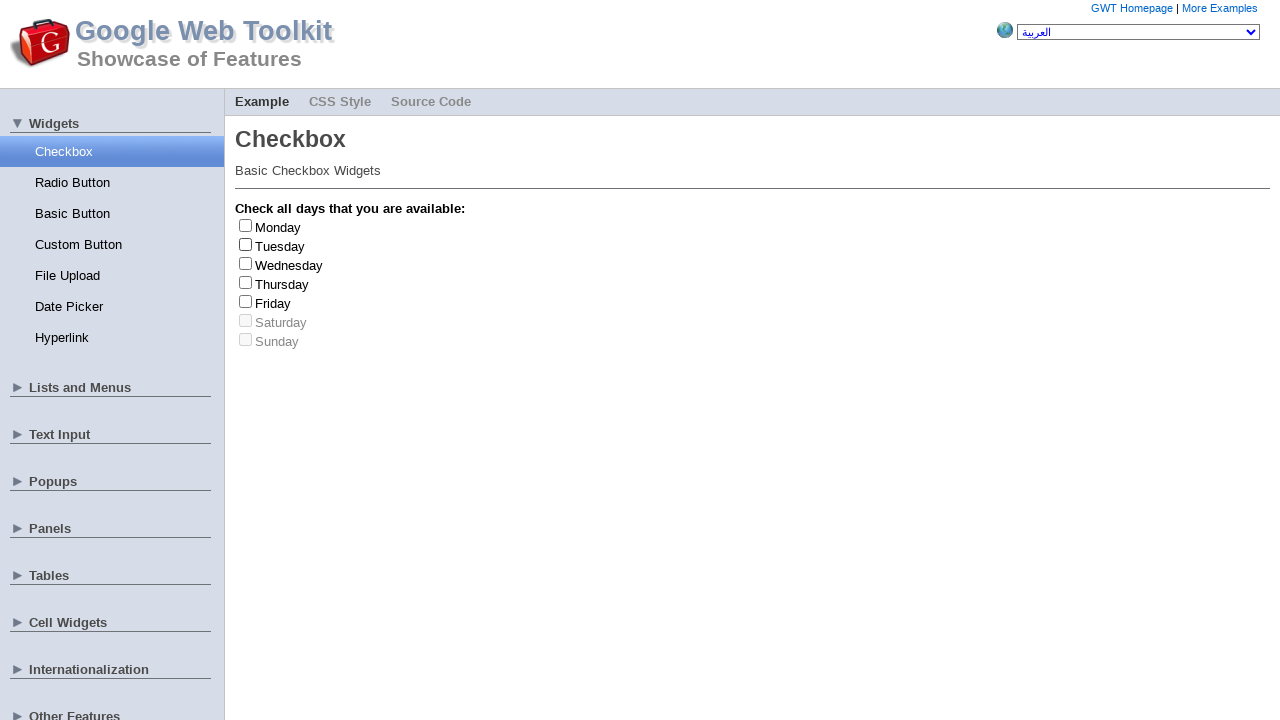

Selected random checkbox at index 4
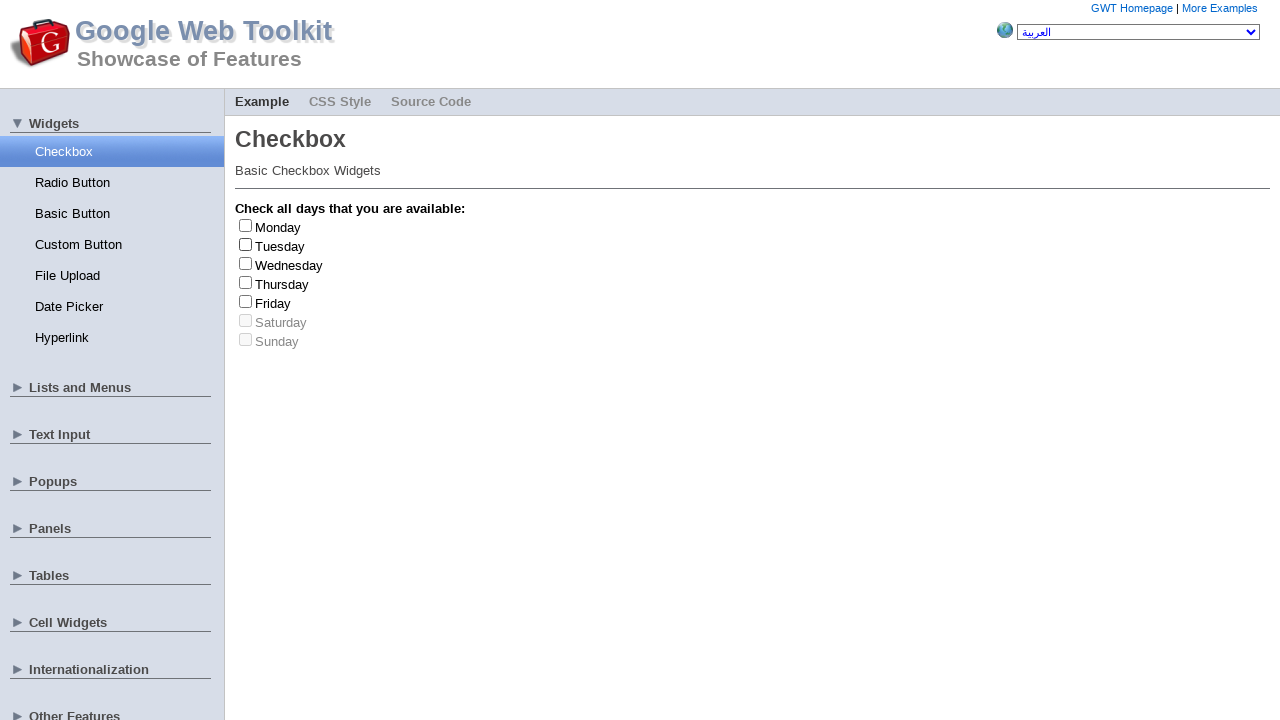

Clicked checkbox at index 4 to toggle it on at (273, 303) on label >> nth=4
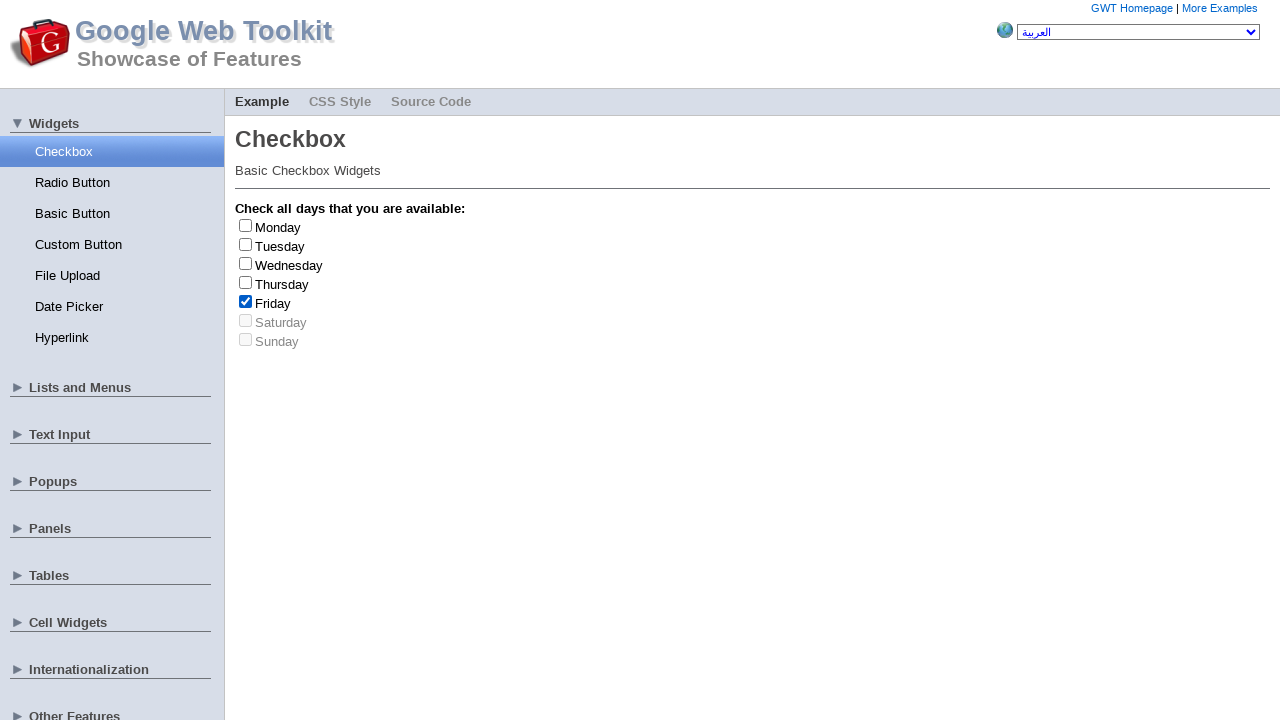

Clicked checkbox at index 4 to toggle it off at (273, 303) on label >> nth=4
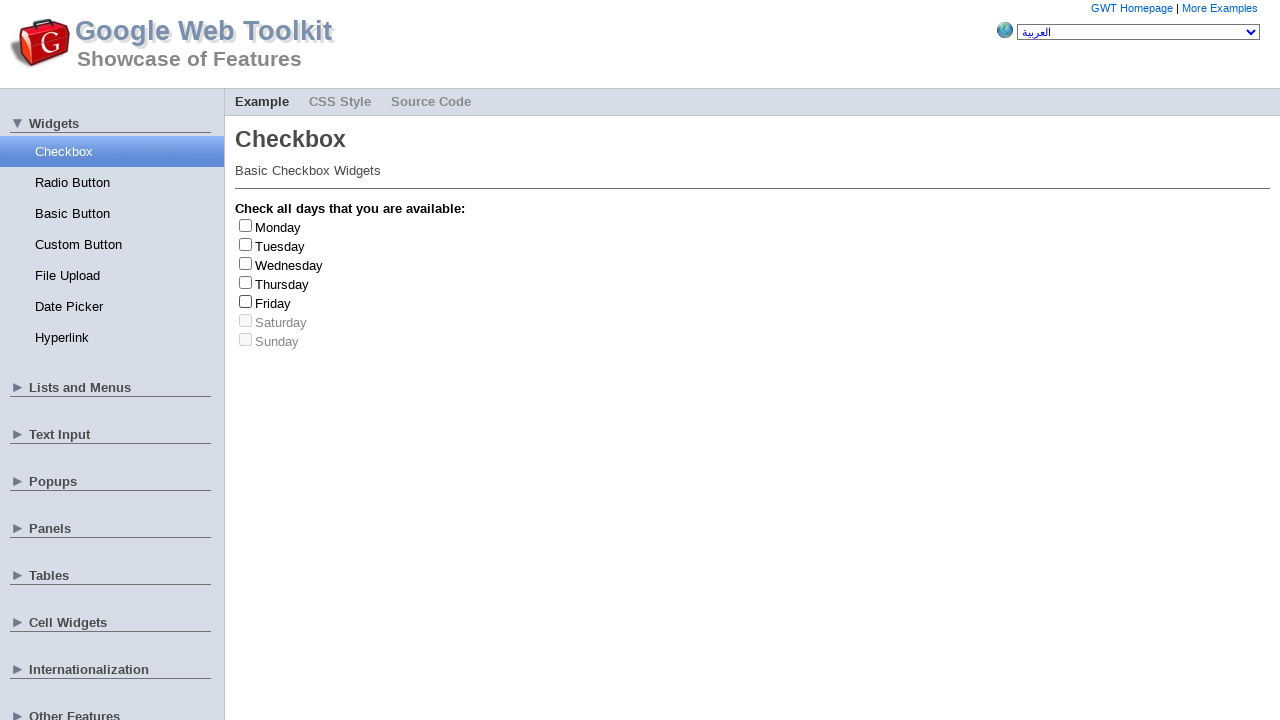

Friday checkbox toggled (count: 3/3)
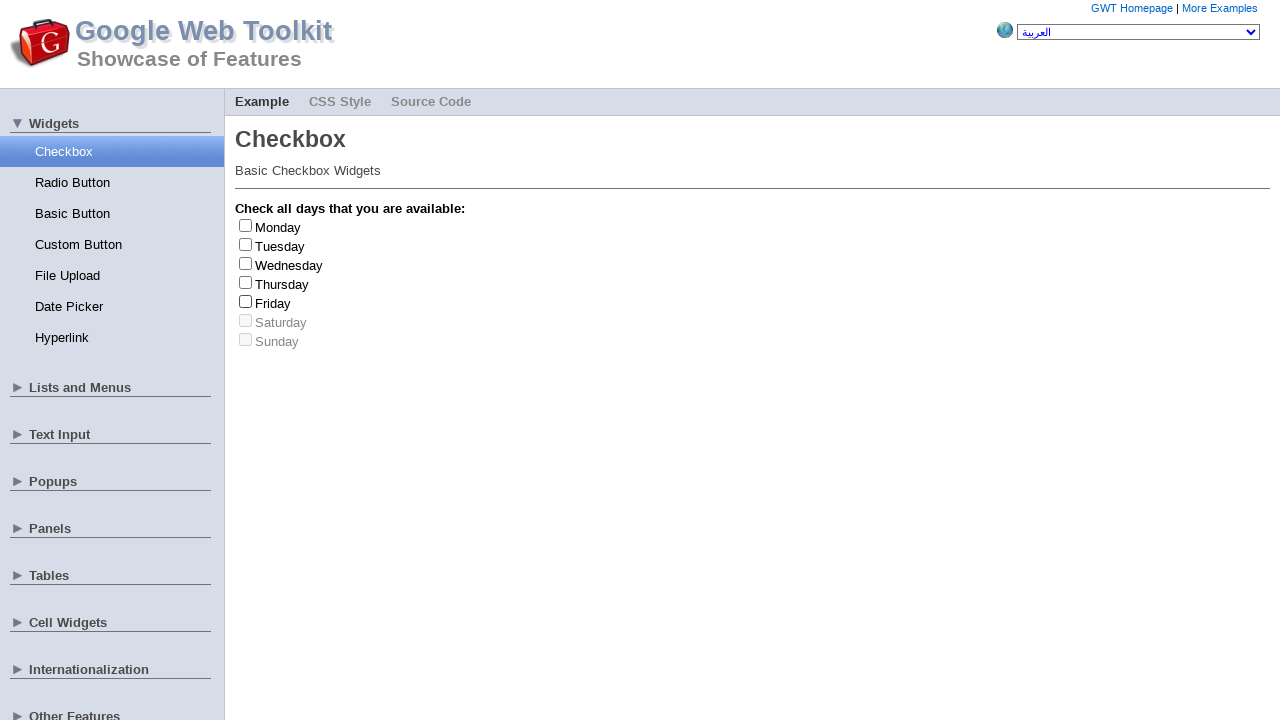

Successfully clicked Friday checkbox 3 times
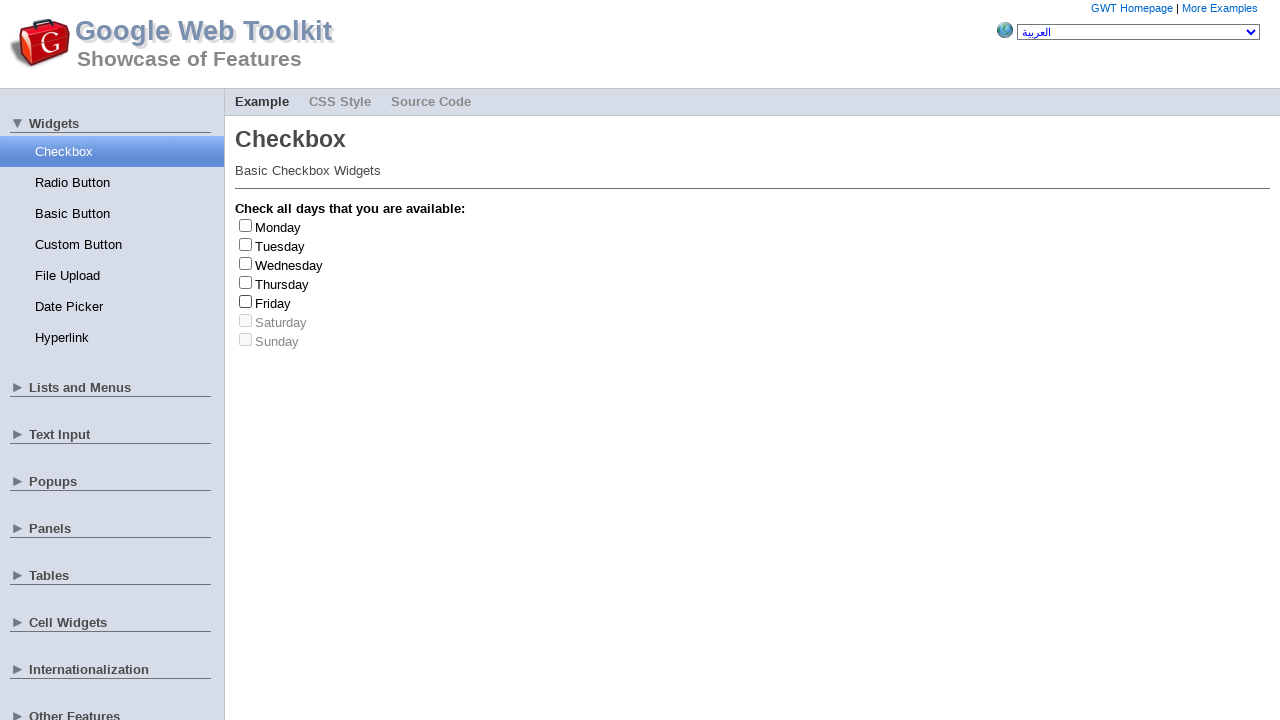

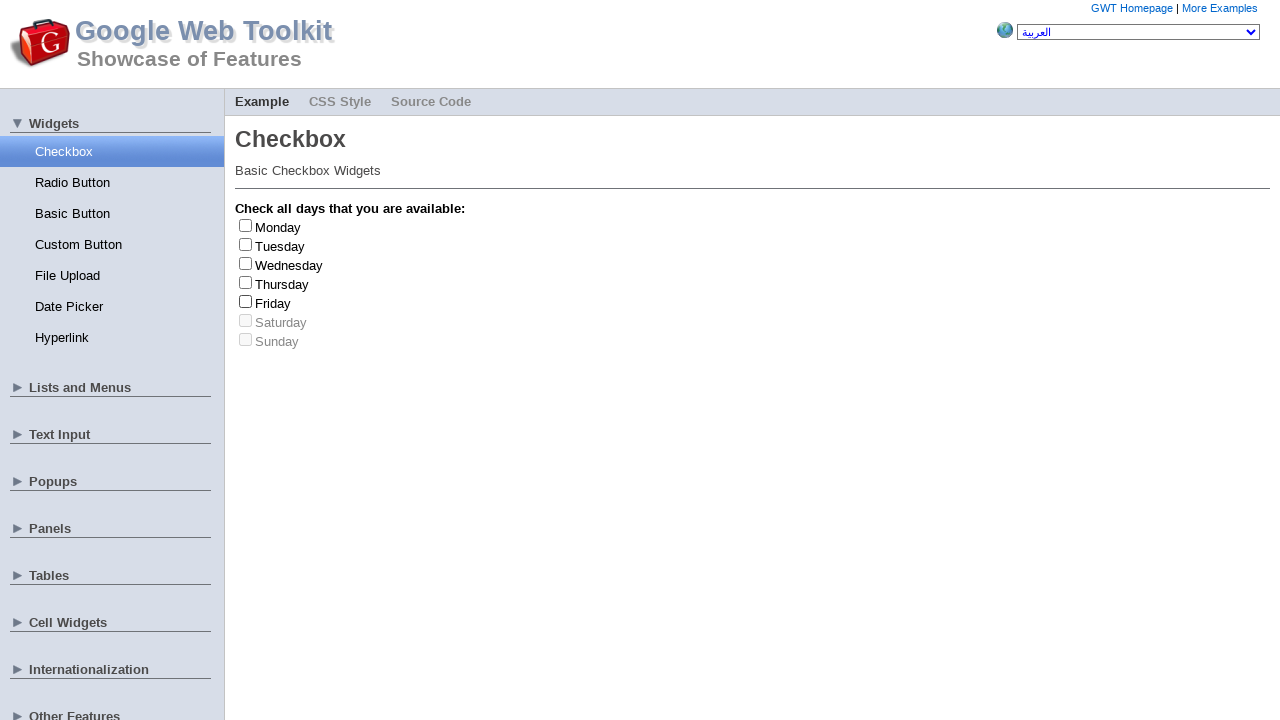